Tests that the clear completed button displays the correct text after marking an item complete.

Starting URL: https://demo.playwright.dev/todomvc

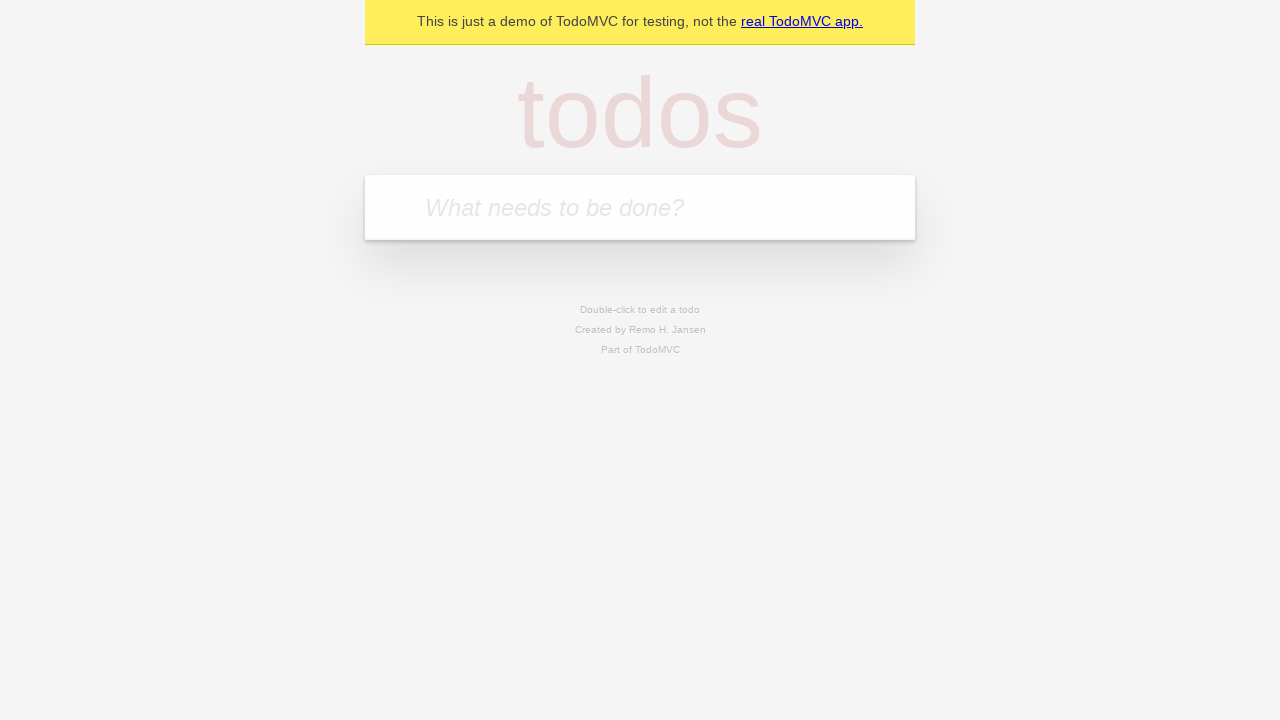

Filled new todo input with 'buy some cheese' on .new-todo
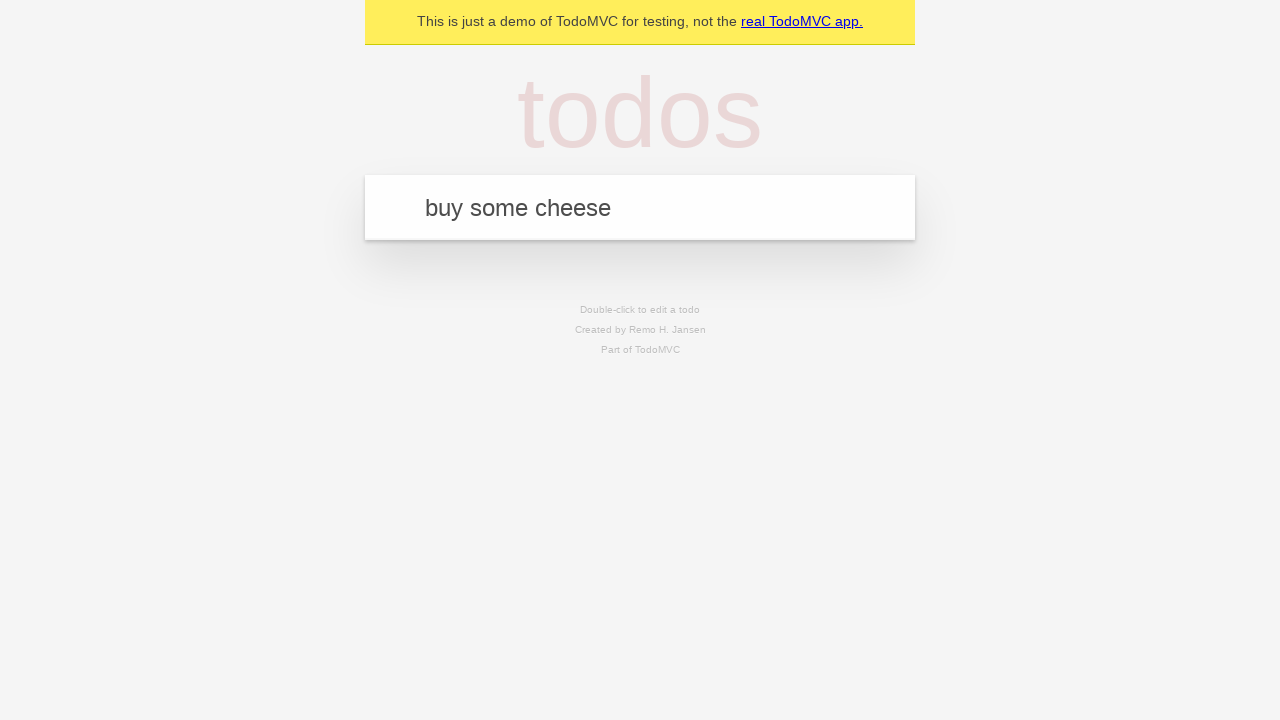

Pressed Enter to add first todo item on .new-todo
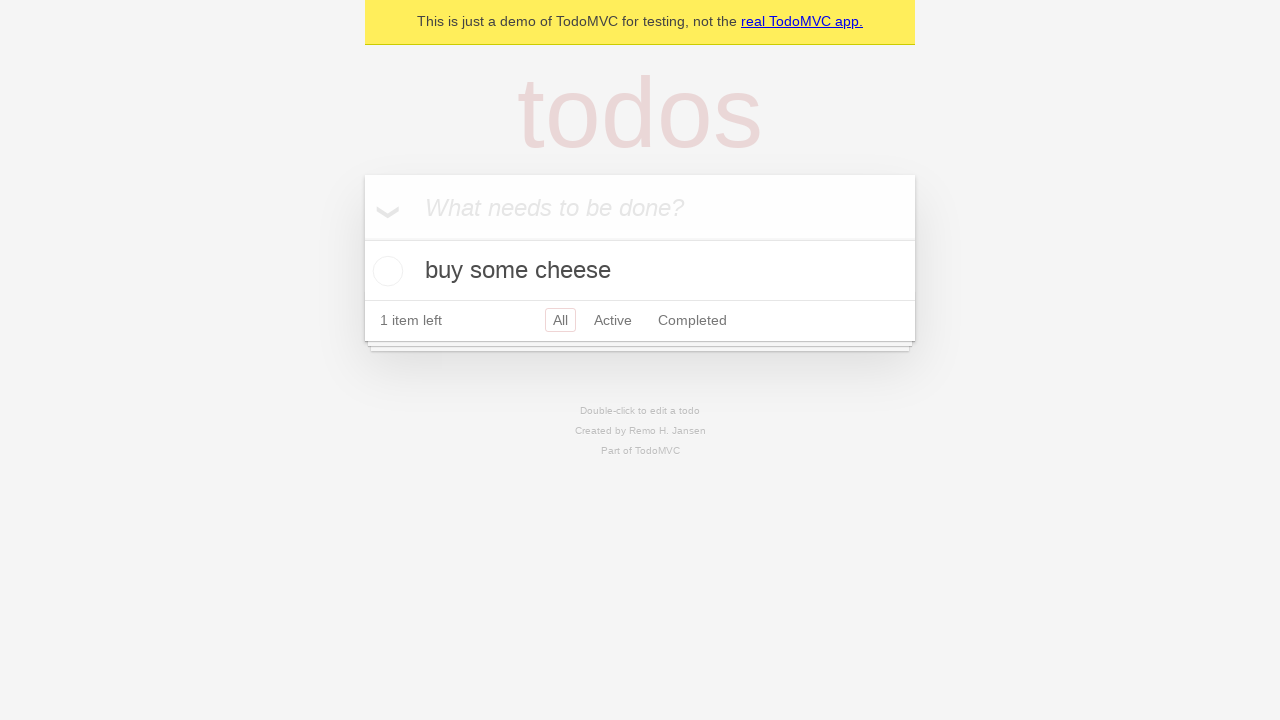

Filled new todo input with 'feed the cat' on .new-todo
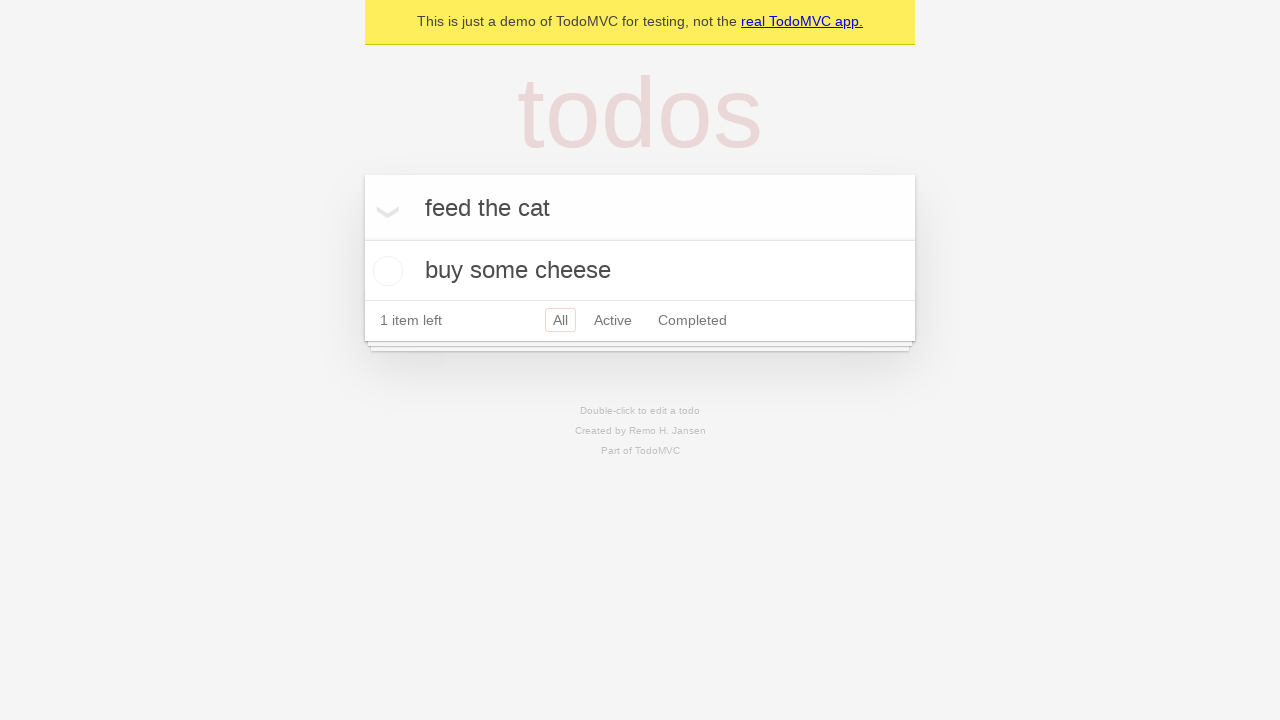

Pressed Enter to add second todo item on .new-todo
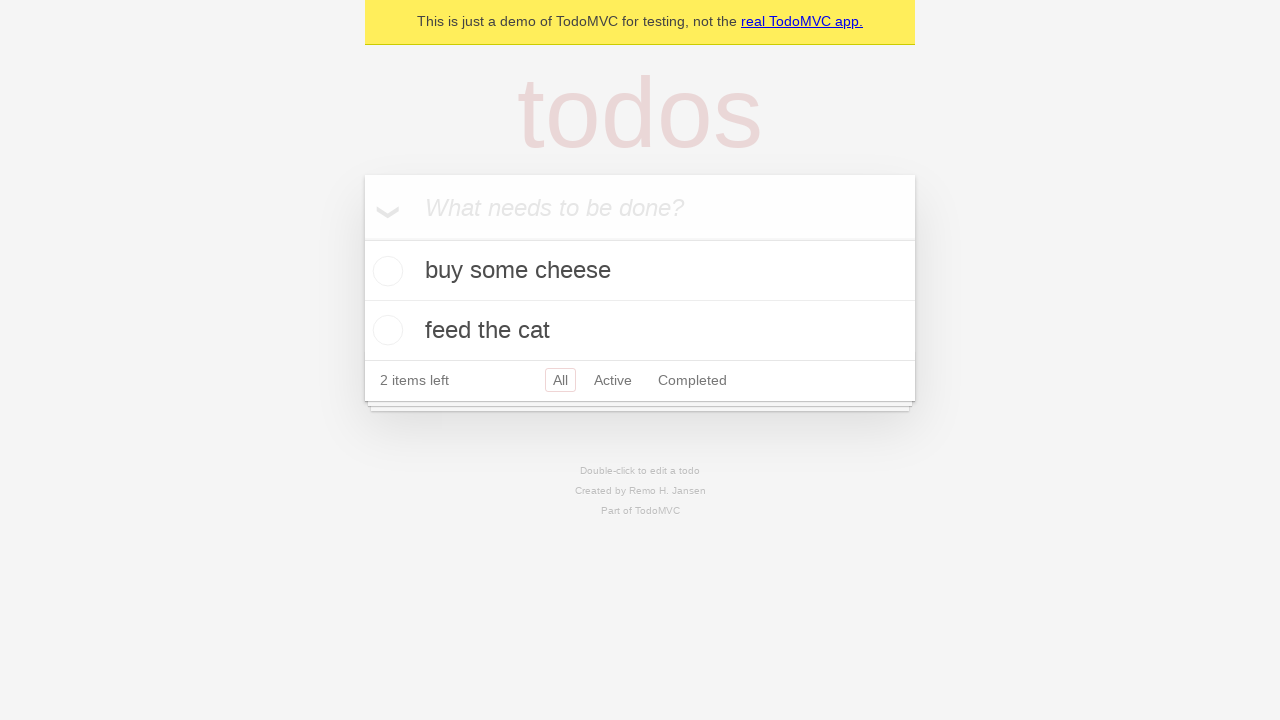

Filled new todo input with 'book a doctors appointment' on .new-todo
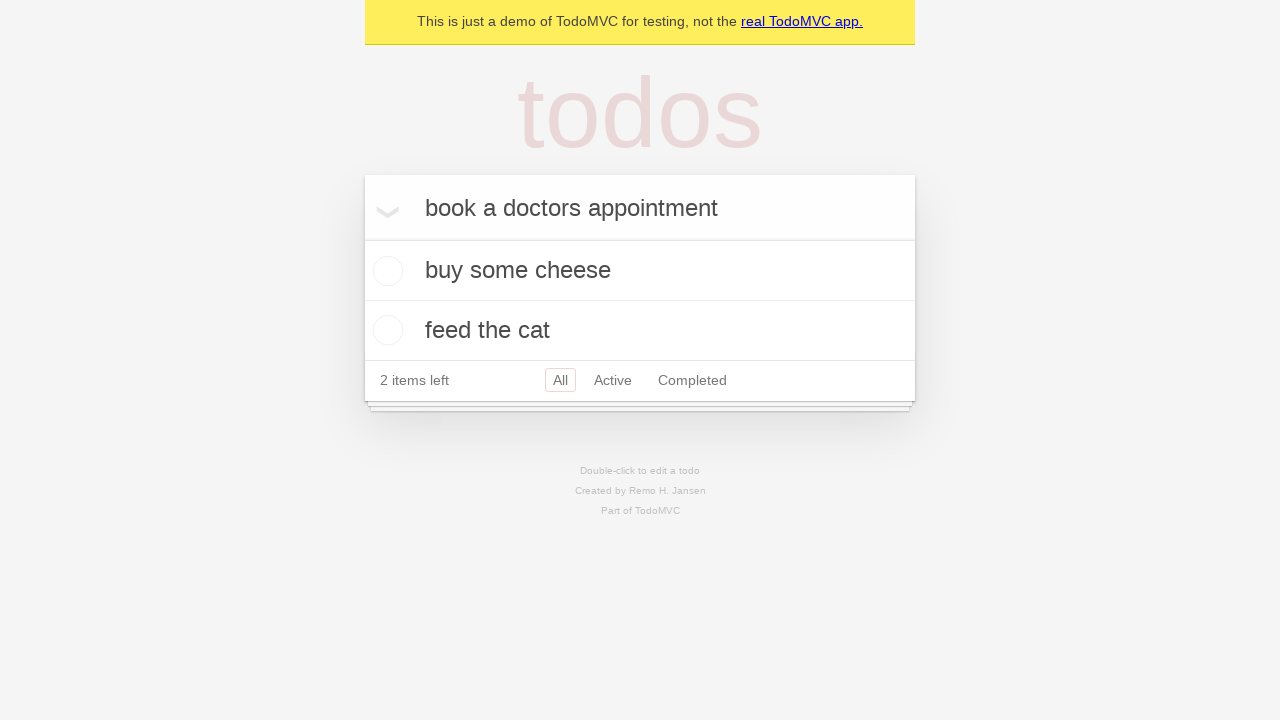

Pressed Enter to add third todo item on .new-todo
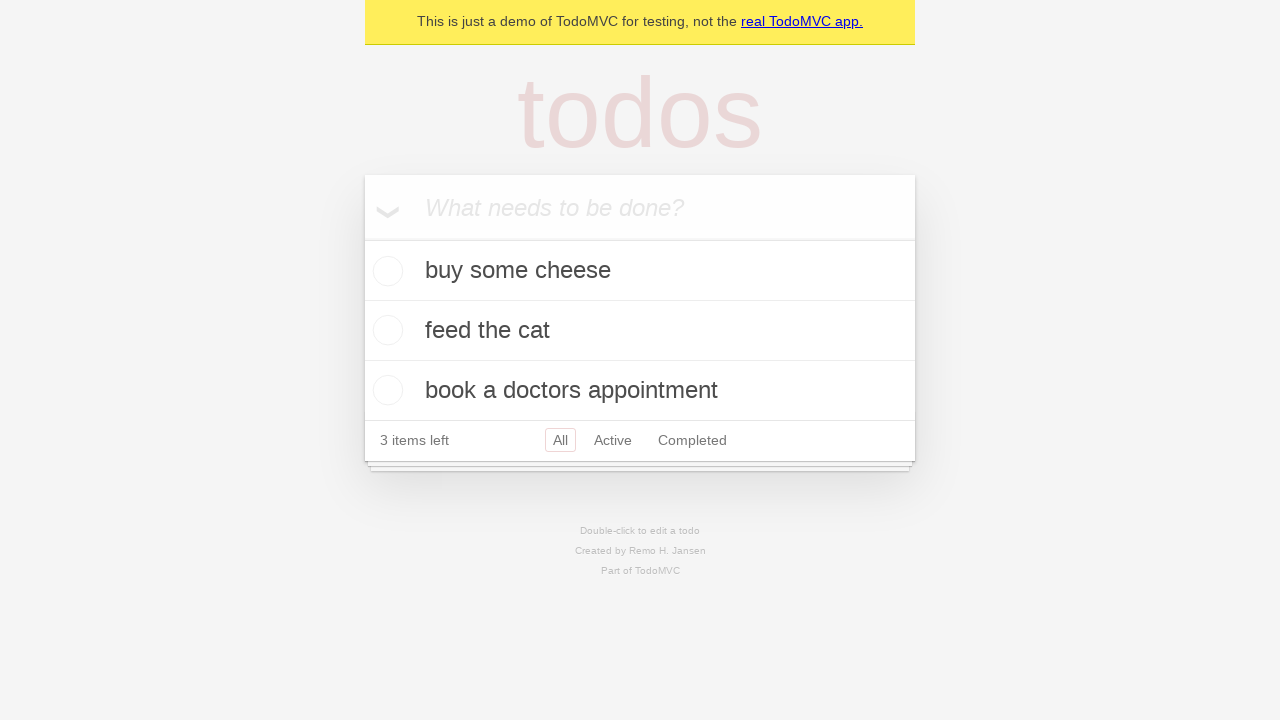

Waited for all three todo items to be displayed in the list
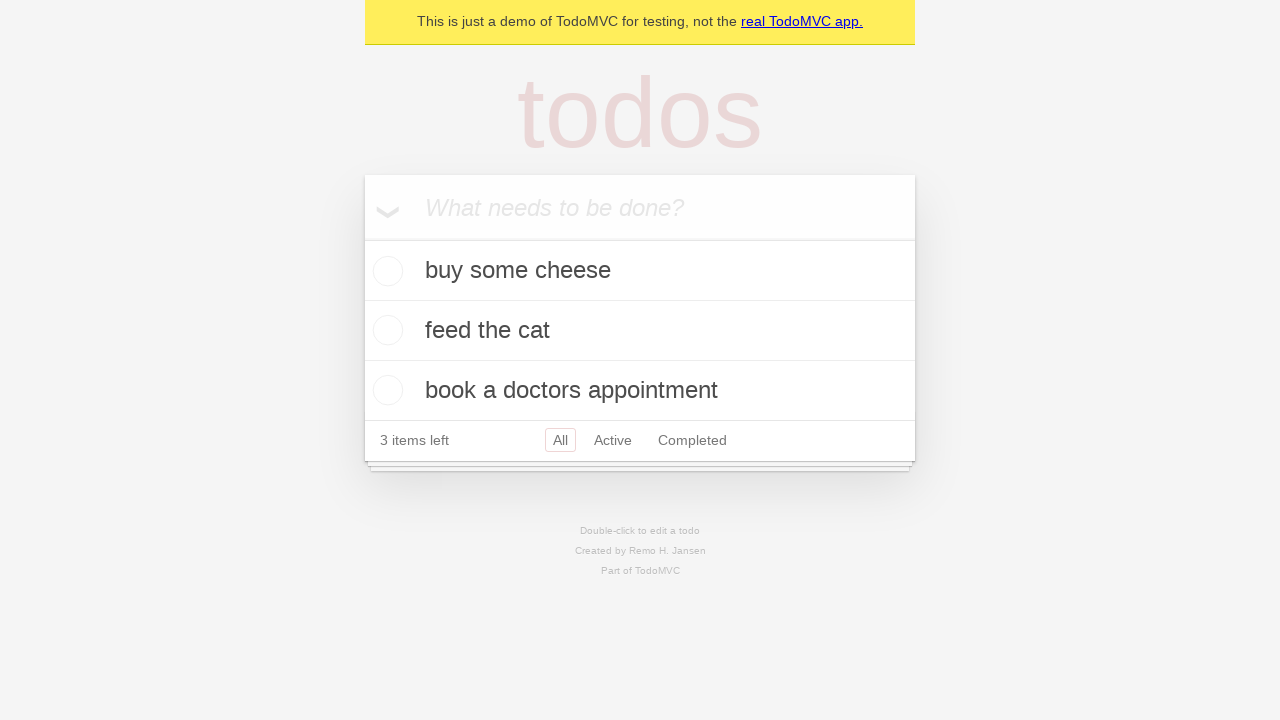

Marked first todo item as complete at (385, 271) on .todo-list li .toggle >> nth=0
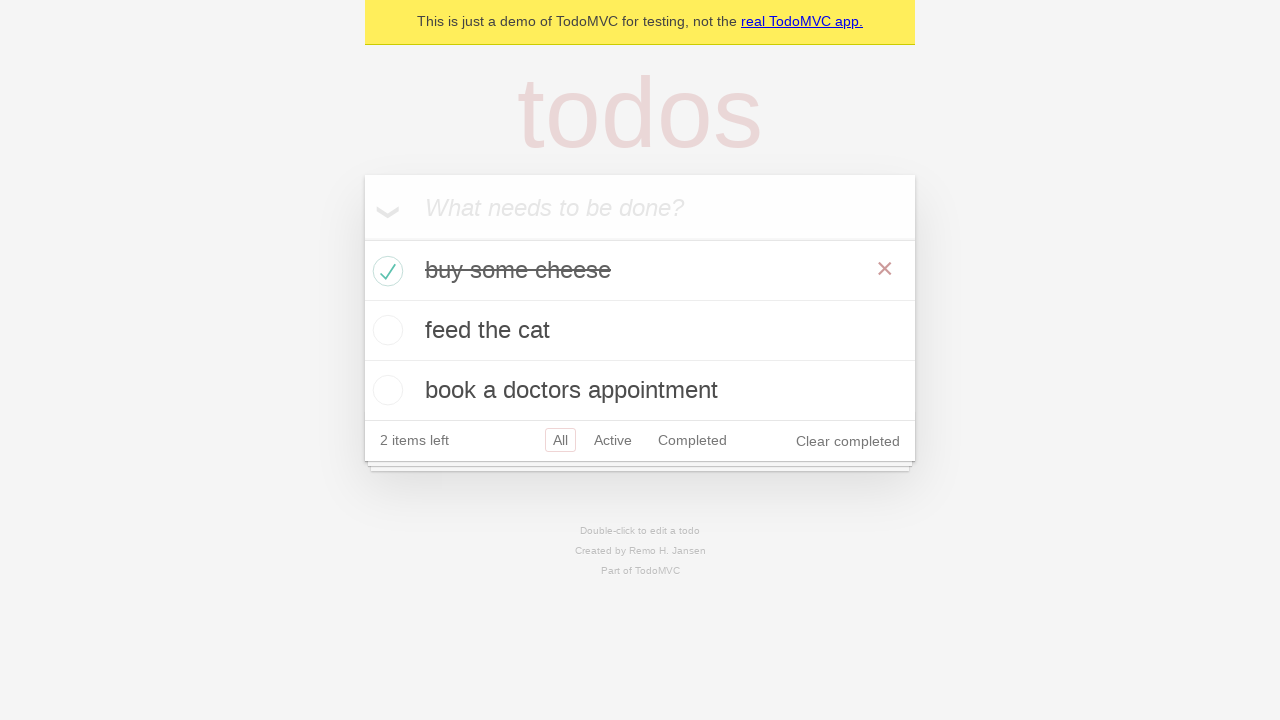

Clear completed button is now visible
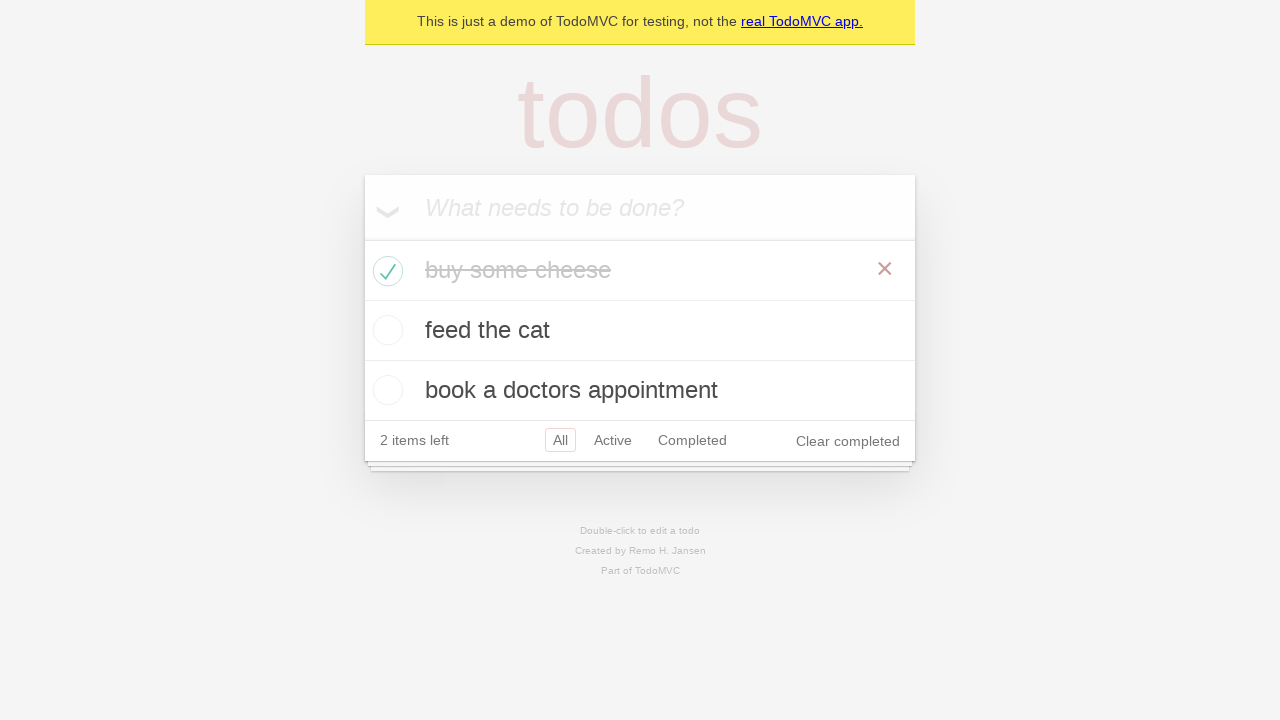

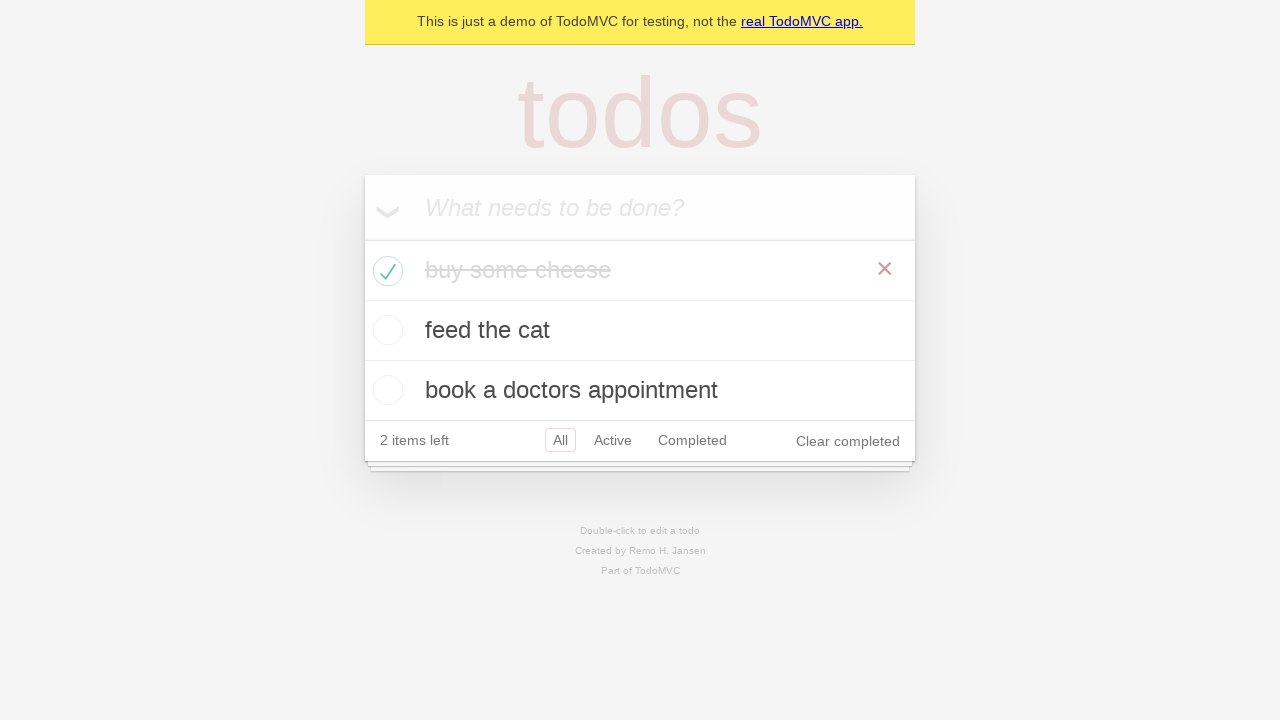